Tests mouse movement by offset from the viewport origin, moving the mouse to coordinates (8, 0) from the top-left corner of the viewport.

Starting URL: https://www.selenium.dev/selenium/web/mouse_interaction.html

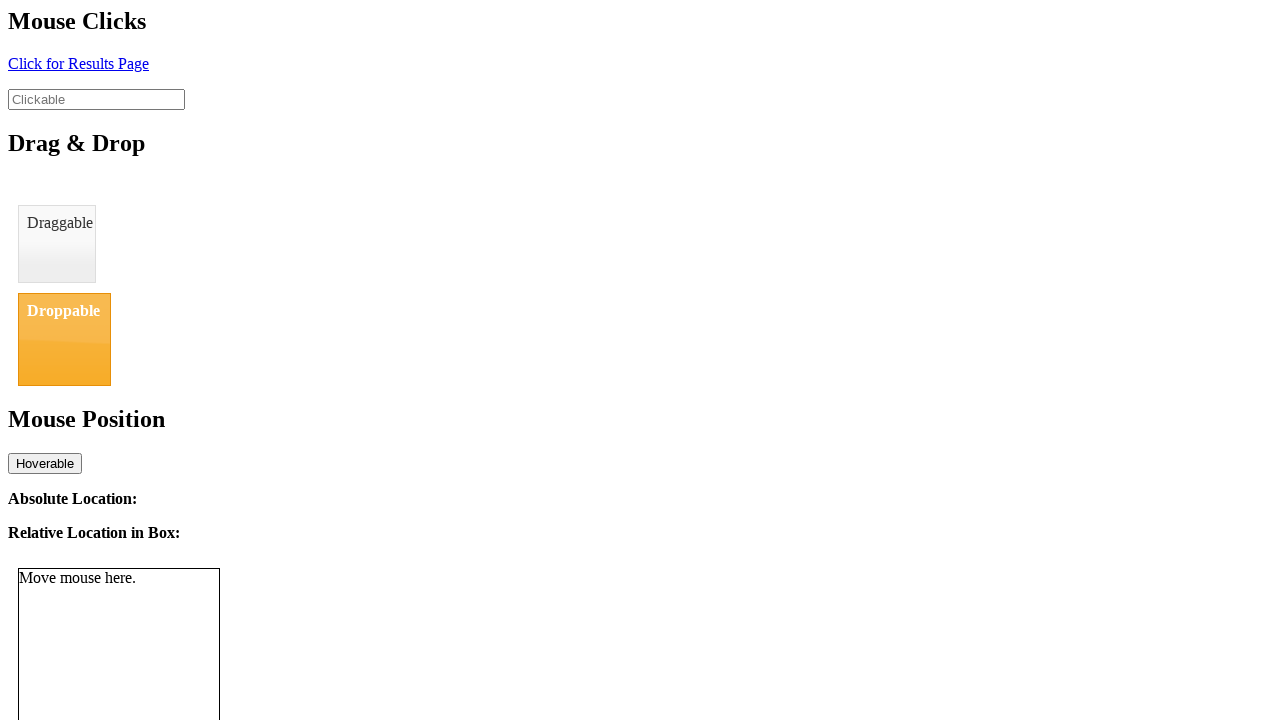

Navigated to mouse interaction test page
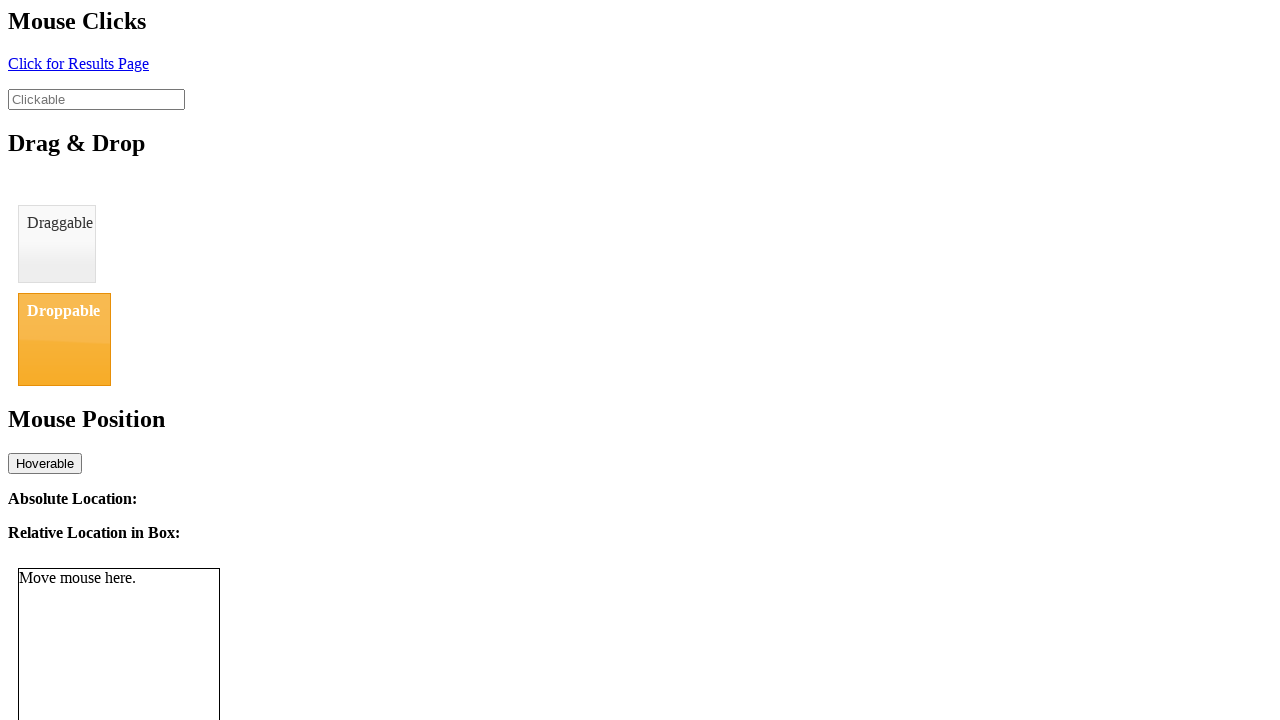

Moved mouse to coordinates (8, 0) from viewport origin at (8, 0)
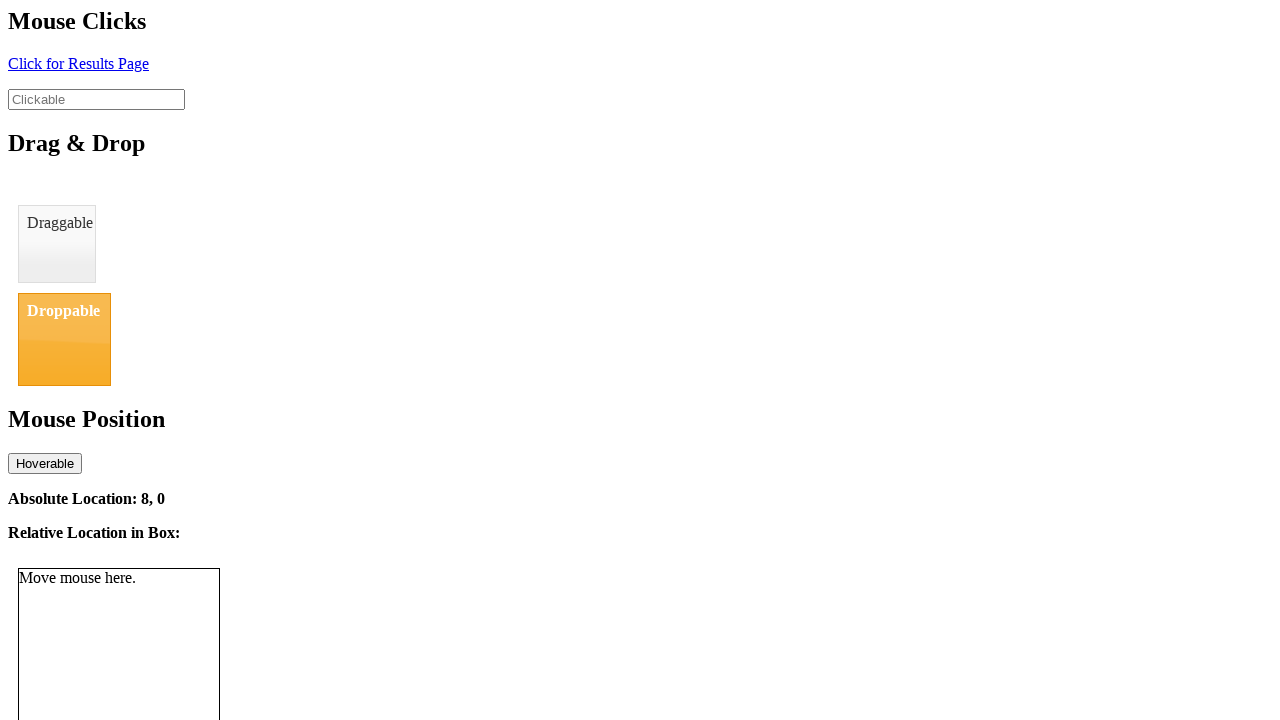

Absolute location element appeared after mouse movement
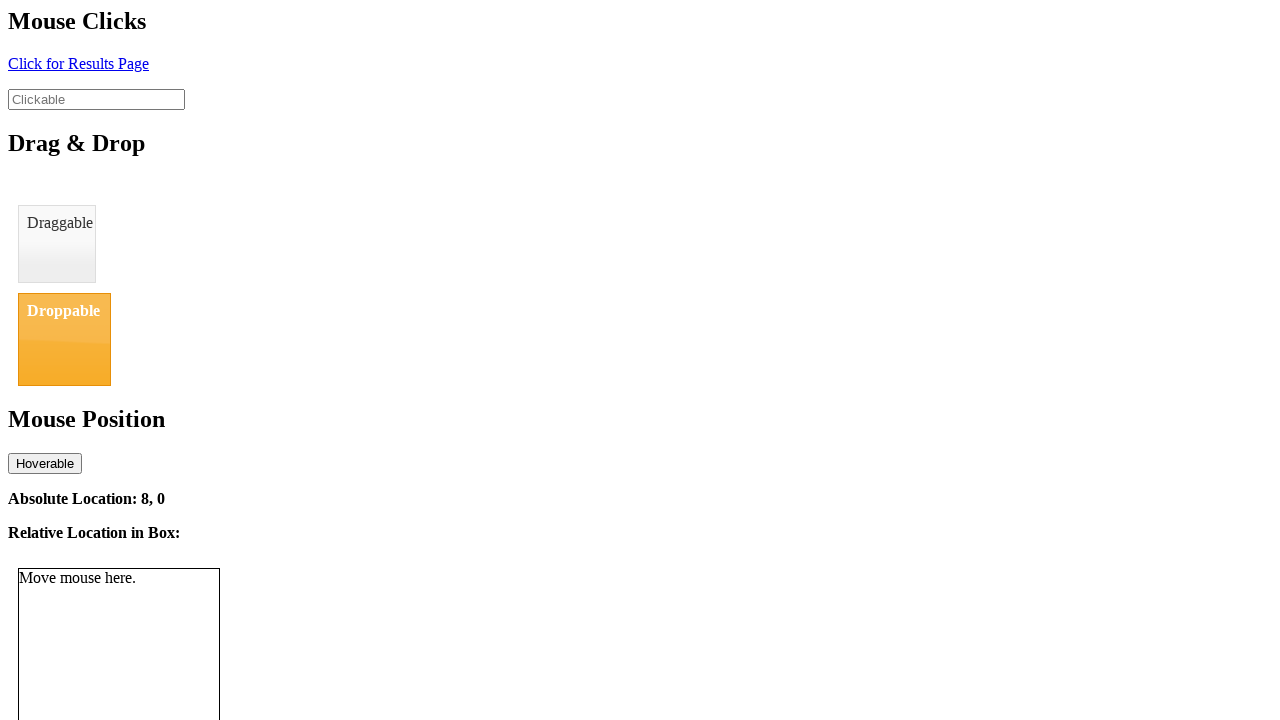

Retrieved absolute location text content
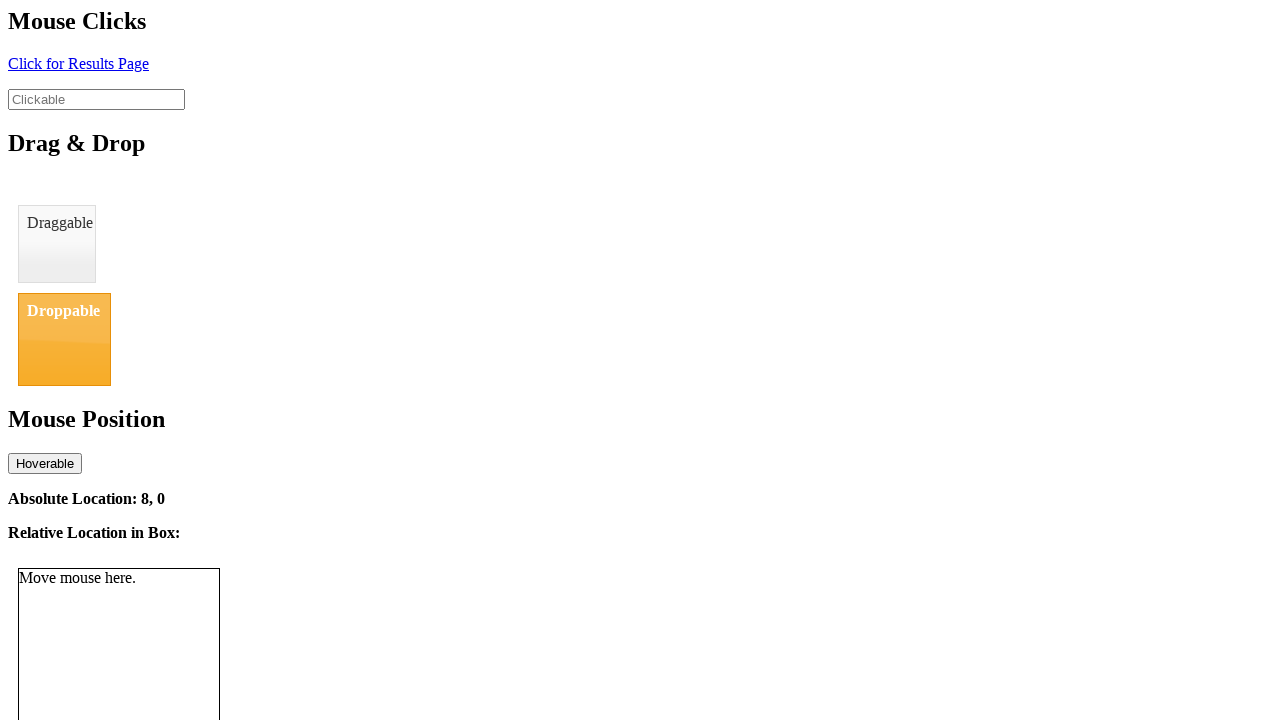

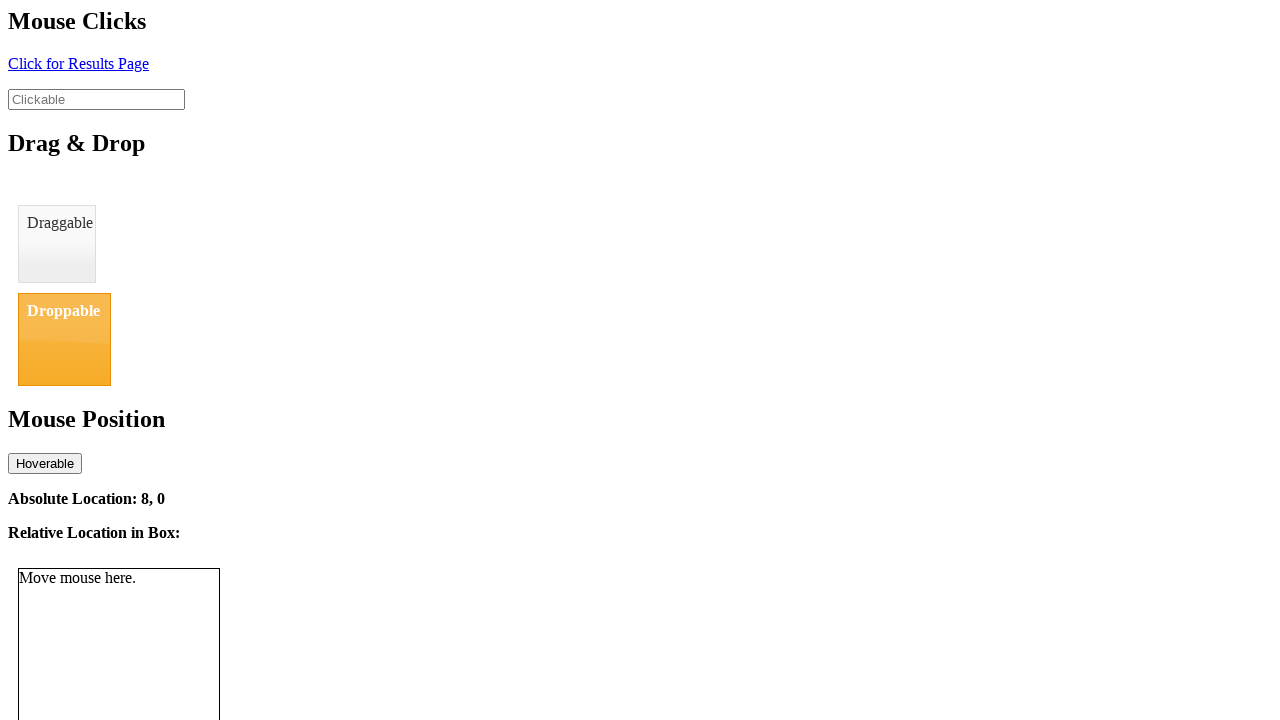